Tests drag and drop functionality within an iframe by dragging two photo items to a trash container and verifying they were moved successfully

Starting URL: https://www.globalsqa.com/demo-site/draganddrop/

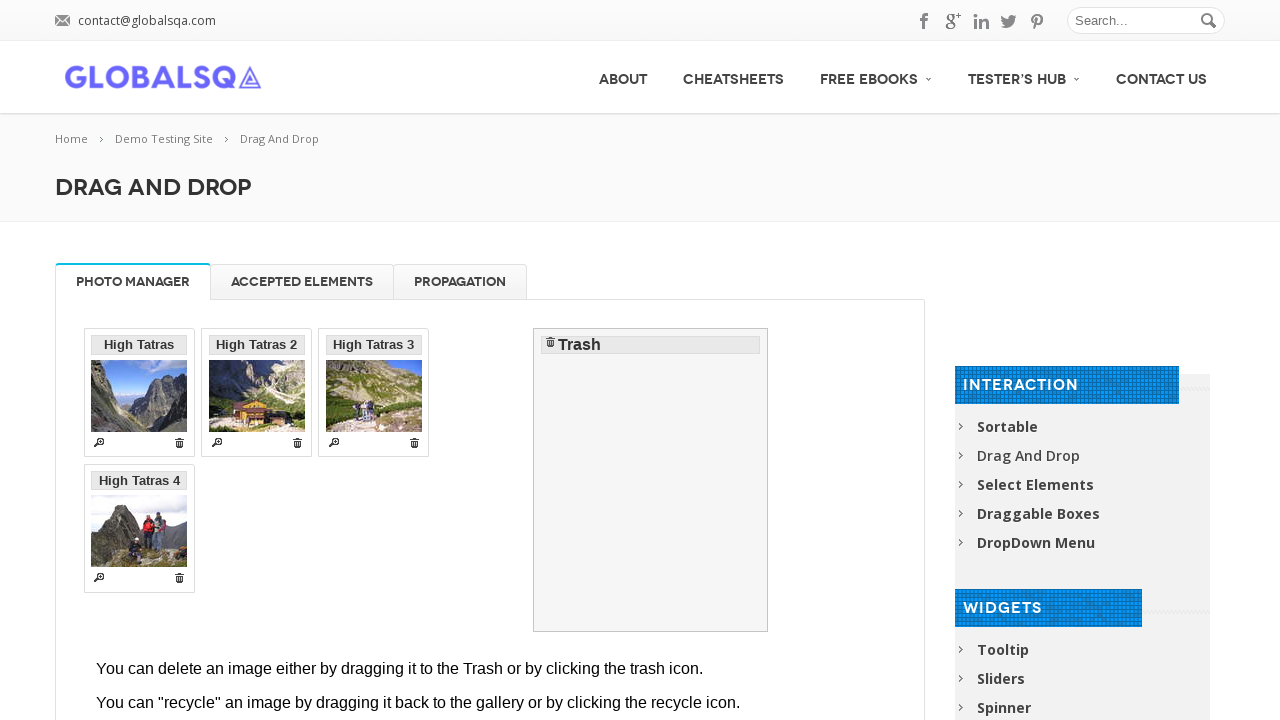

Located Photo Manager iframe
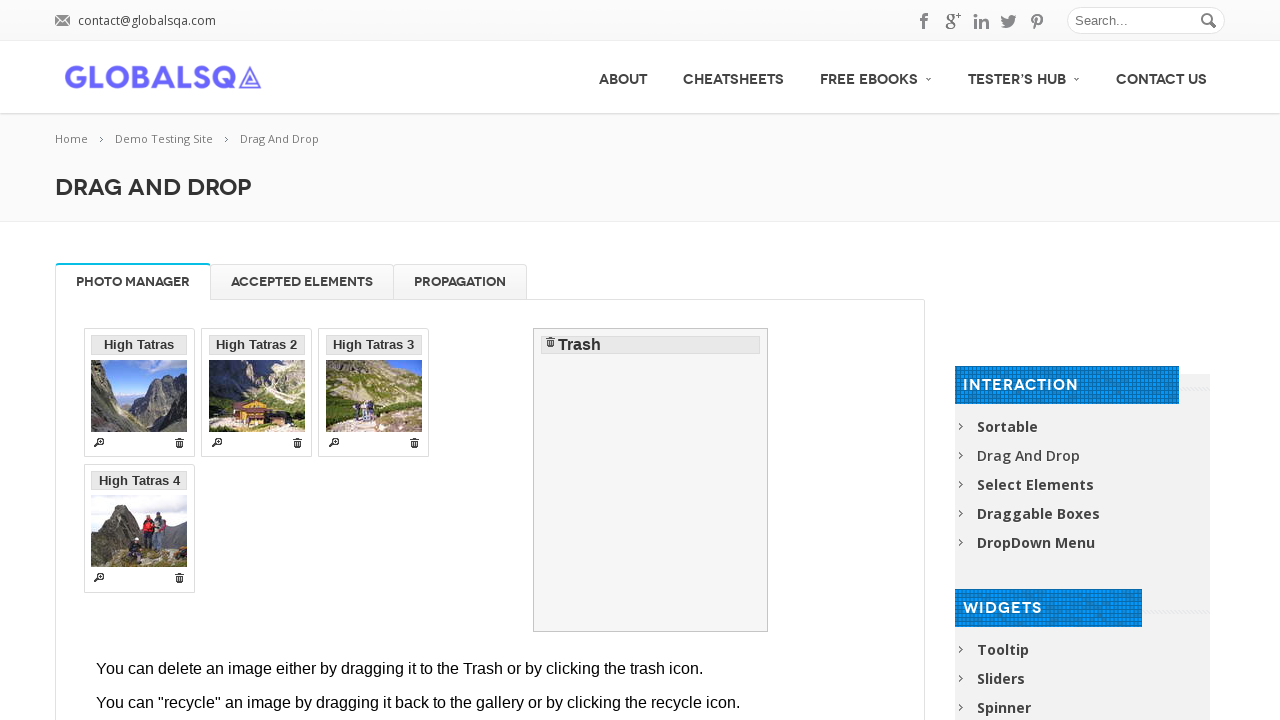

Dragged 'High Tatras 2' image to trash container at (651, 480)
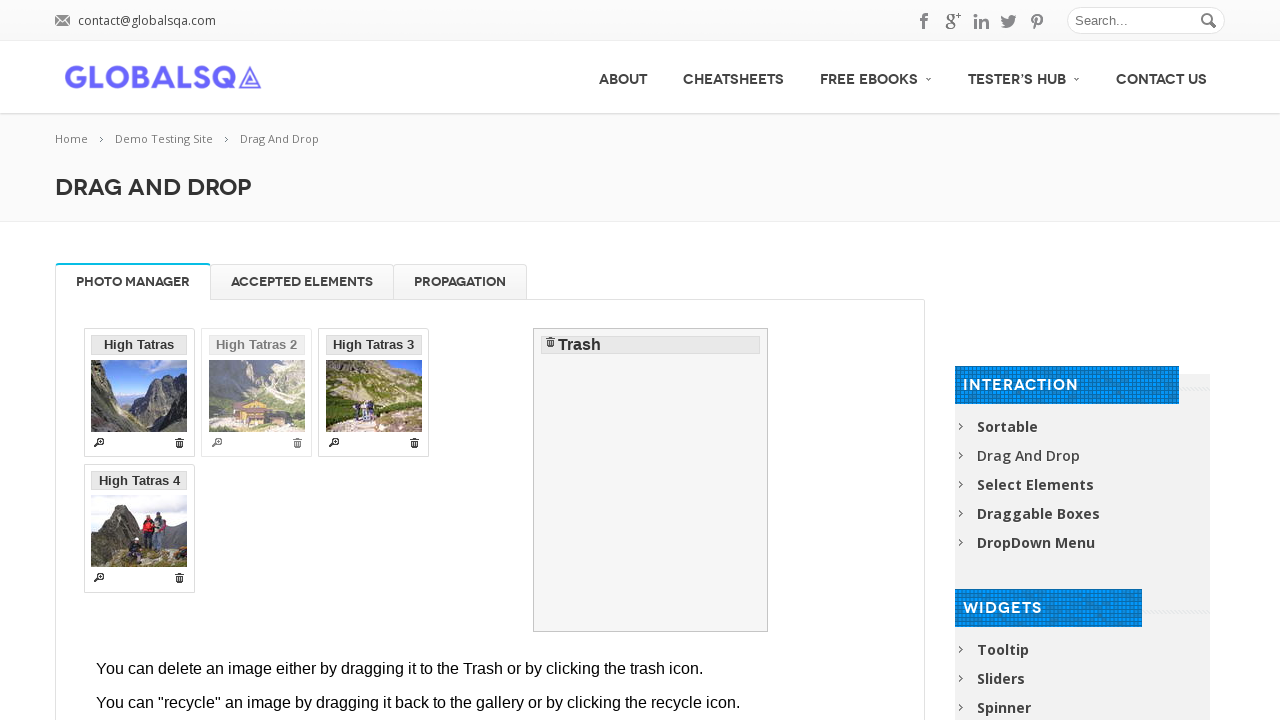

Hovered over 'High Tatras 4' image at (374, 393) on [rel-title="Photo Manager"] iframe >> internal:control=enter-frame >> li >> inte
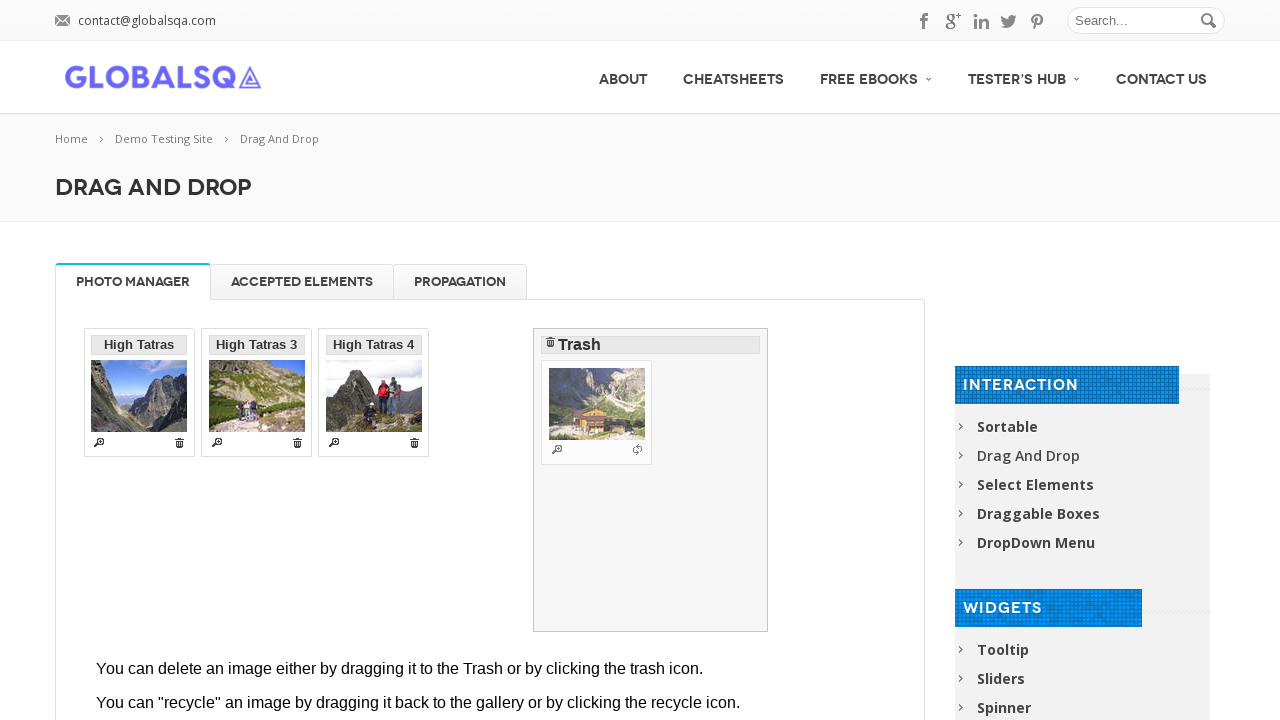

Mouse button pressed down on 'High Tatras 4' image at (374, 393)
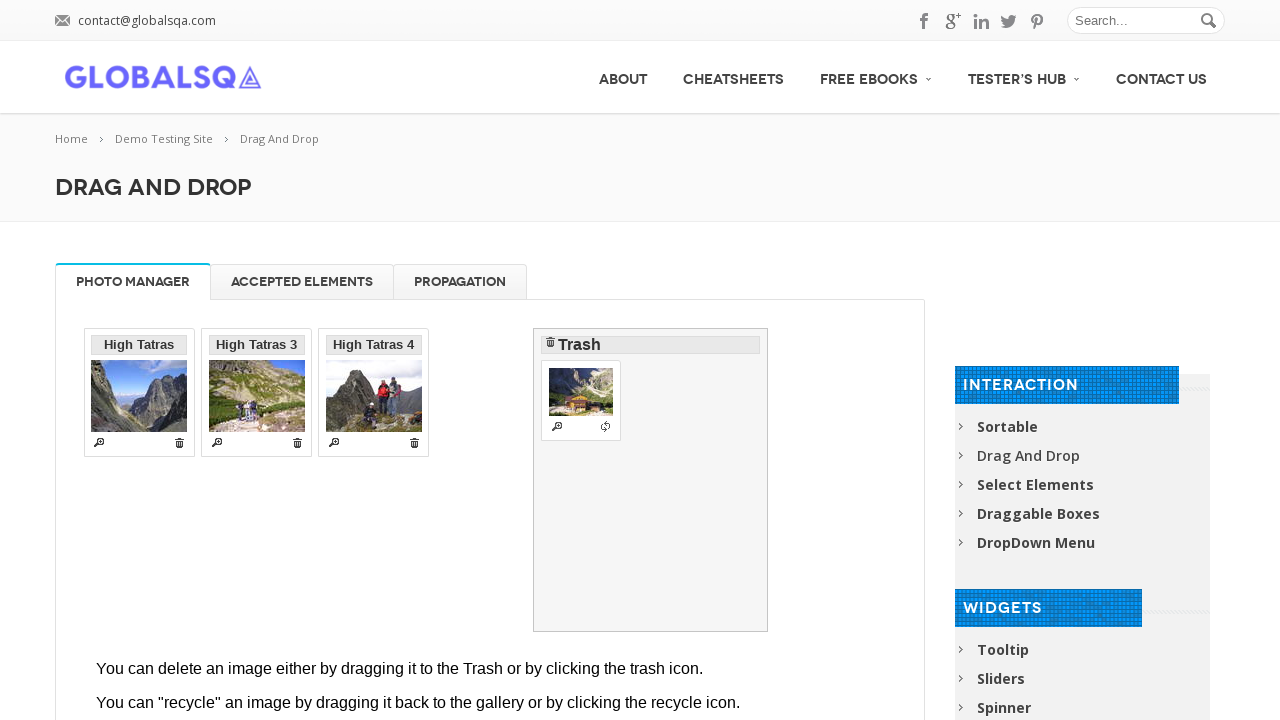

Hovered over trash container at (651, 480) on [rel-title="Photo Manager"] iframe >> internal:control=enter-frame >> #trash
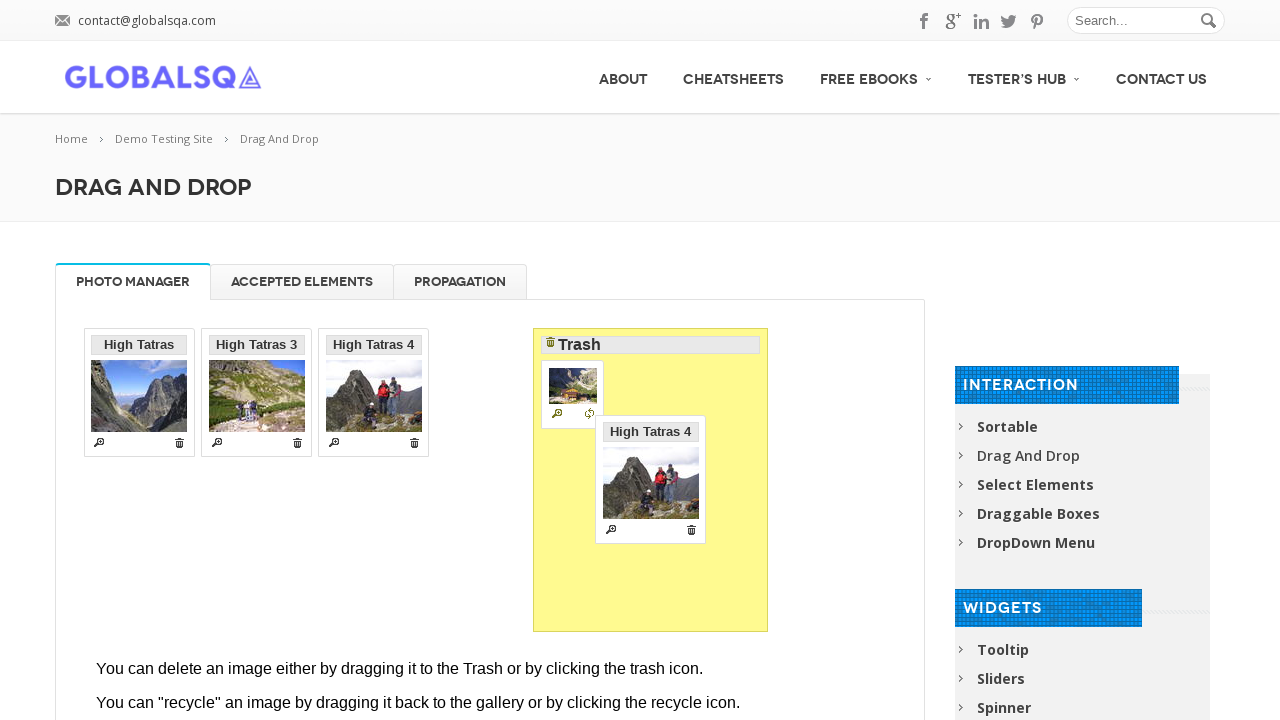

Mouse button released, 'High Tatras 4' dropped into trash at (651, 480)
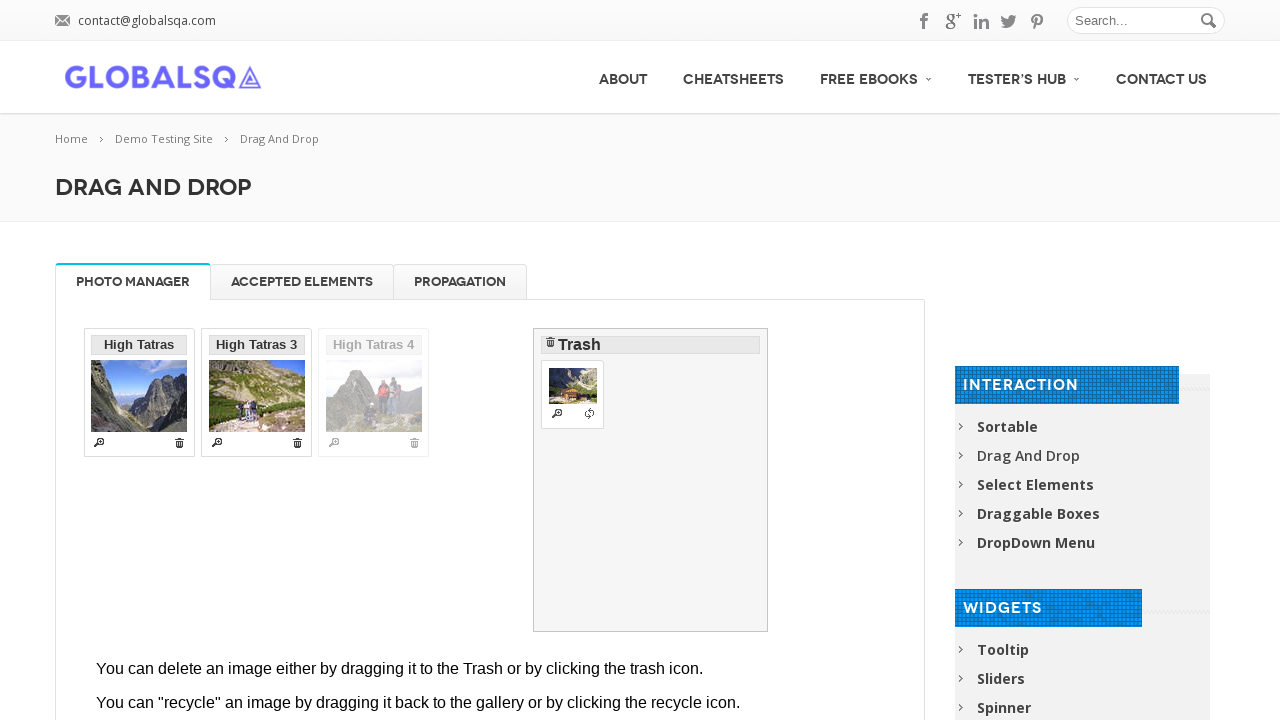

Verified both 'High Tatras 2' and 'High Tatras 4' are in trash container
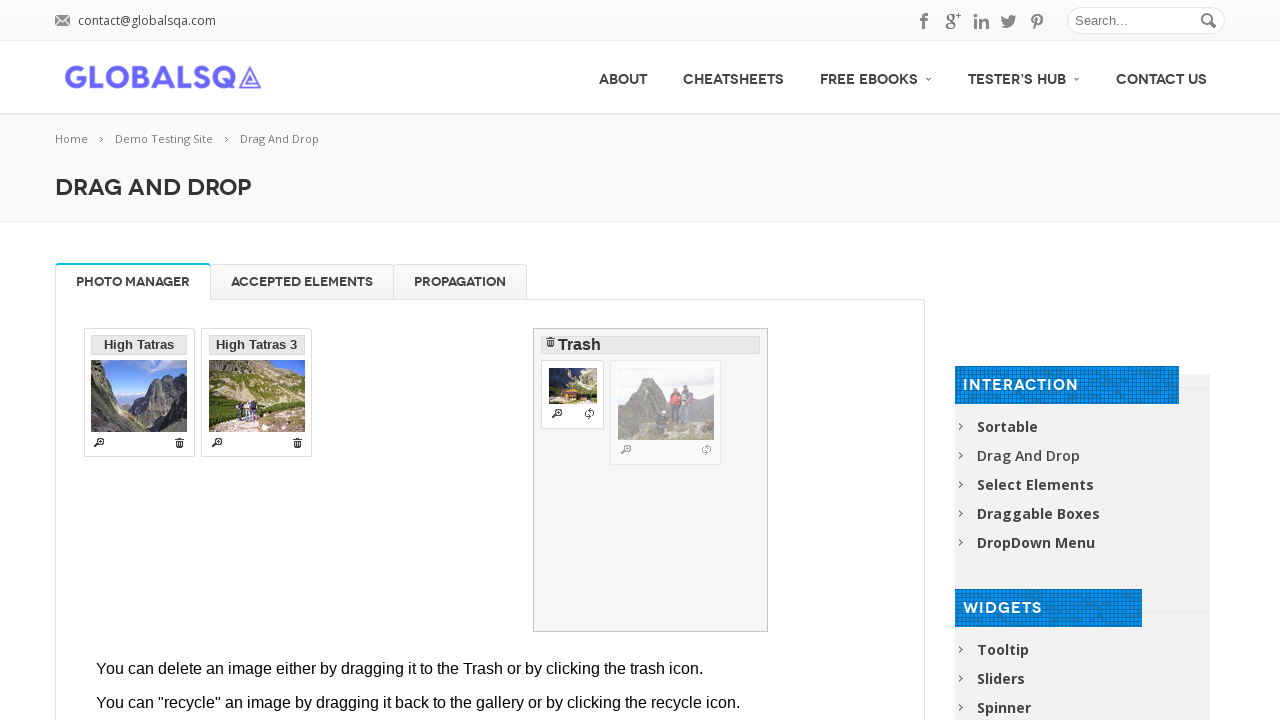

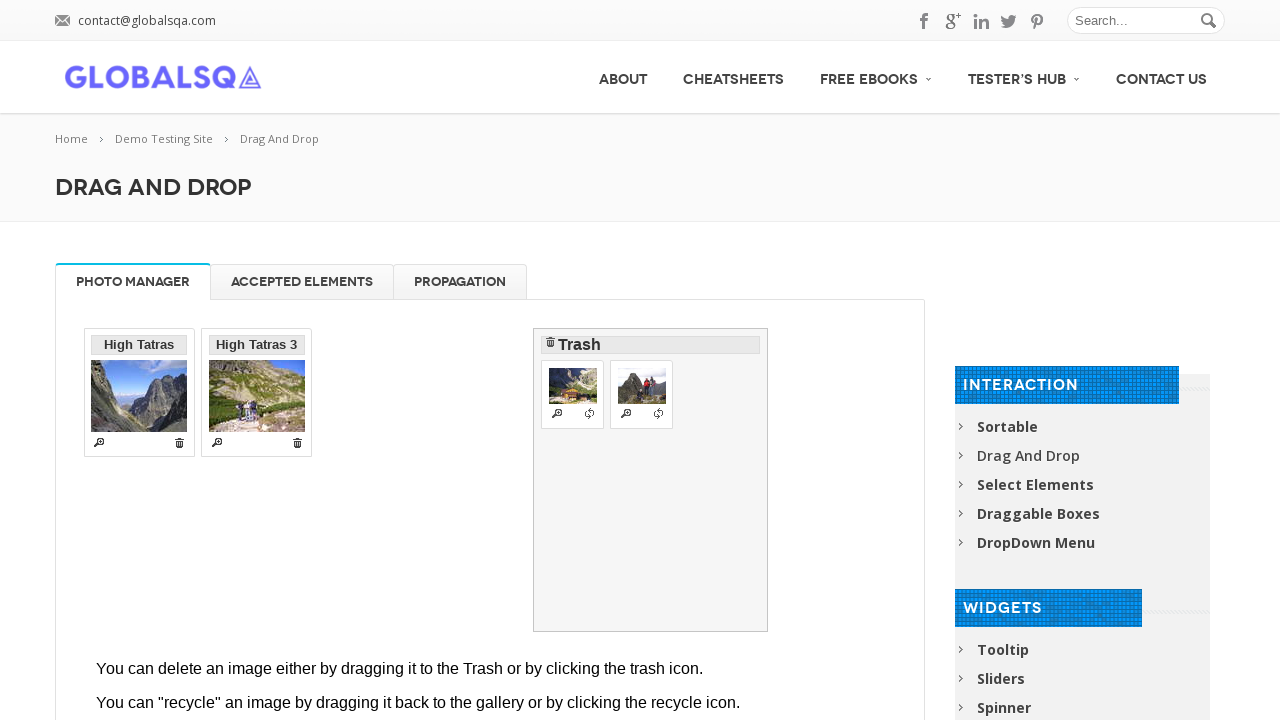